Tests data table sorting in ascending order by clicking the dues column header on table2 using class attributes and verifying the values are sorted.

Starting URL: http://the-internet.herokuapp.com/tables

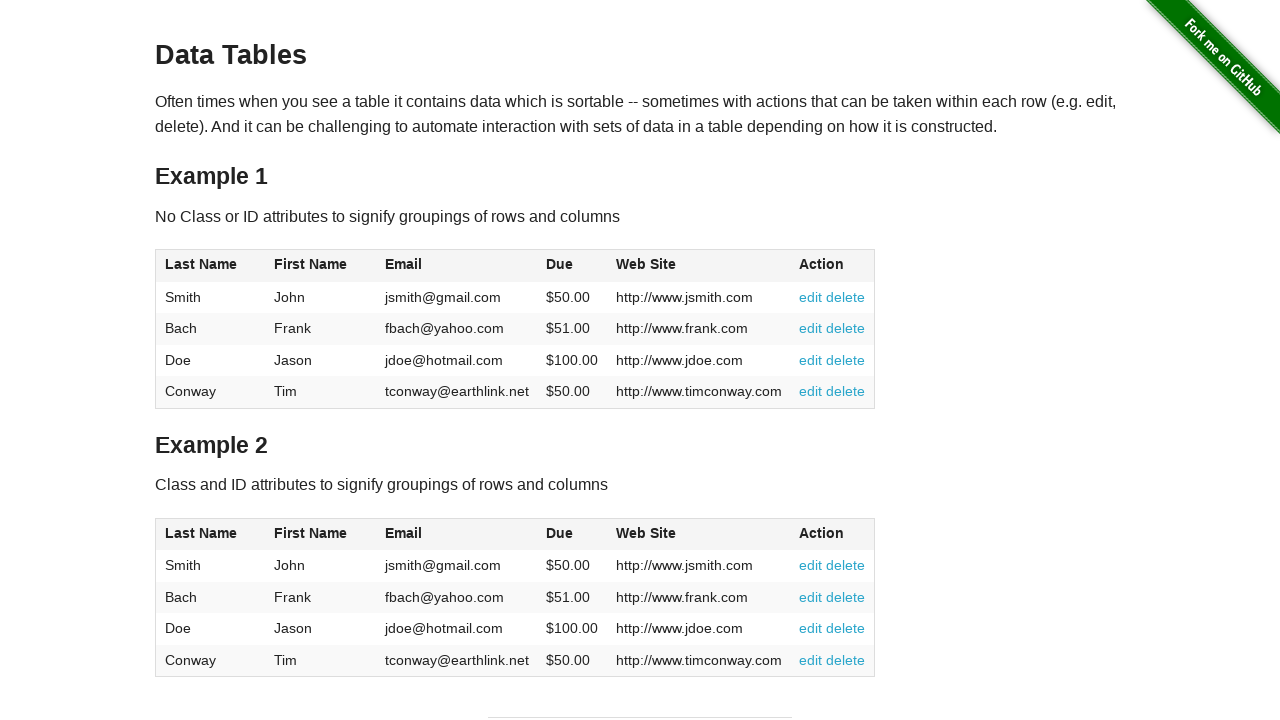

Navigated to the-internet.herokuapp.com/tables
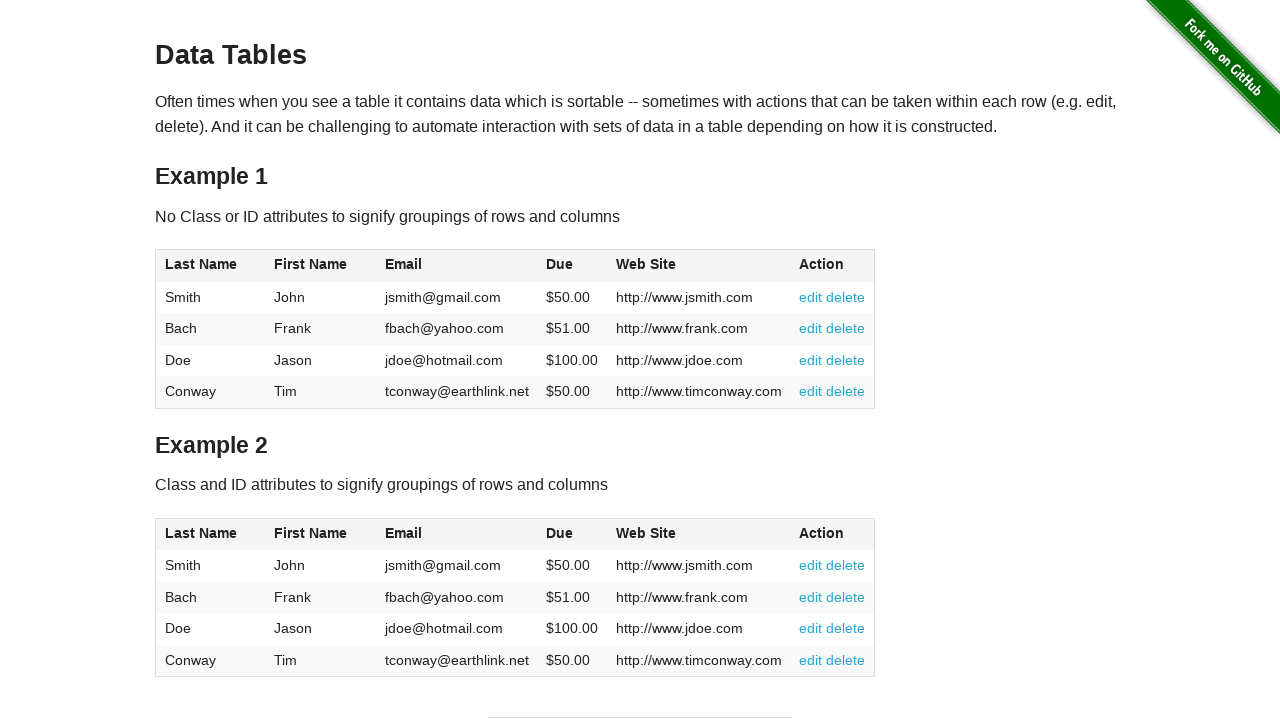

Clicked dues column header in table2 to sort ascending at (560, 533) on #table2 thead .dues
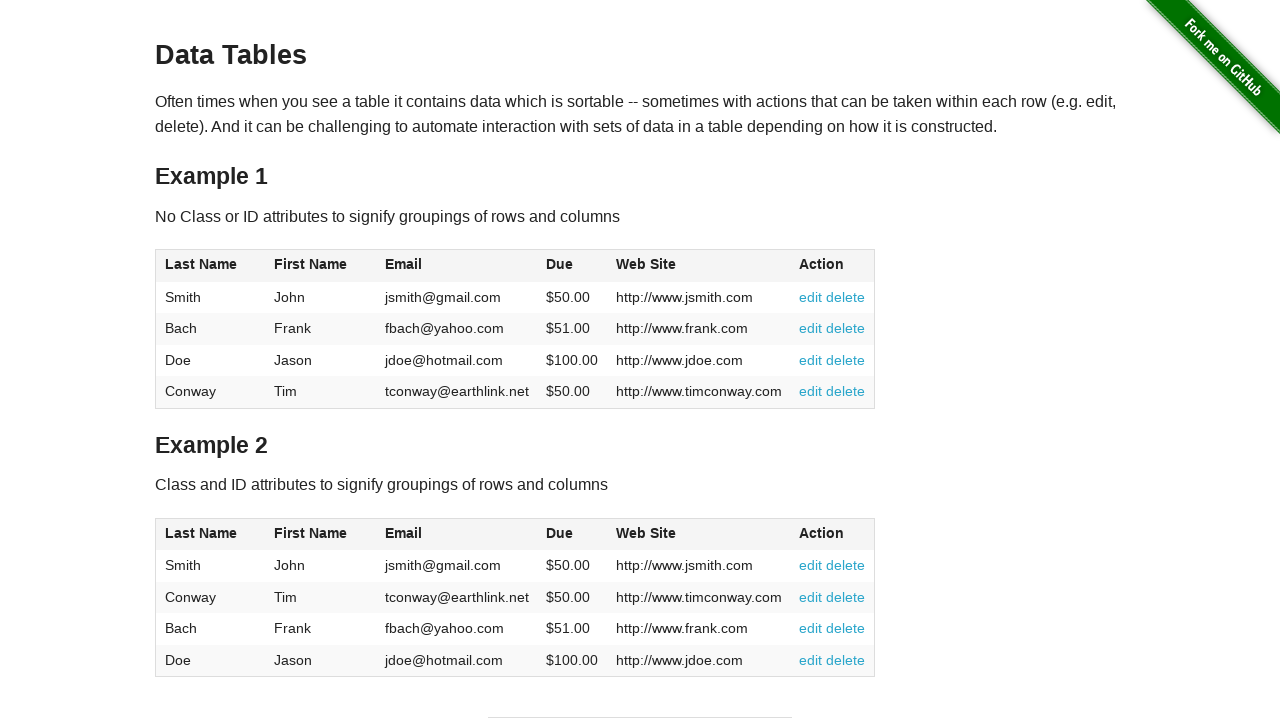

Verified dues column data loaded in table2 tbody
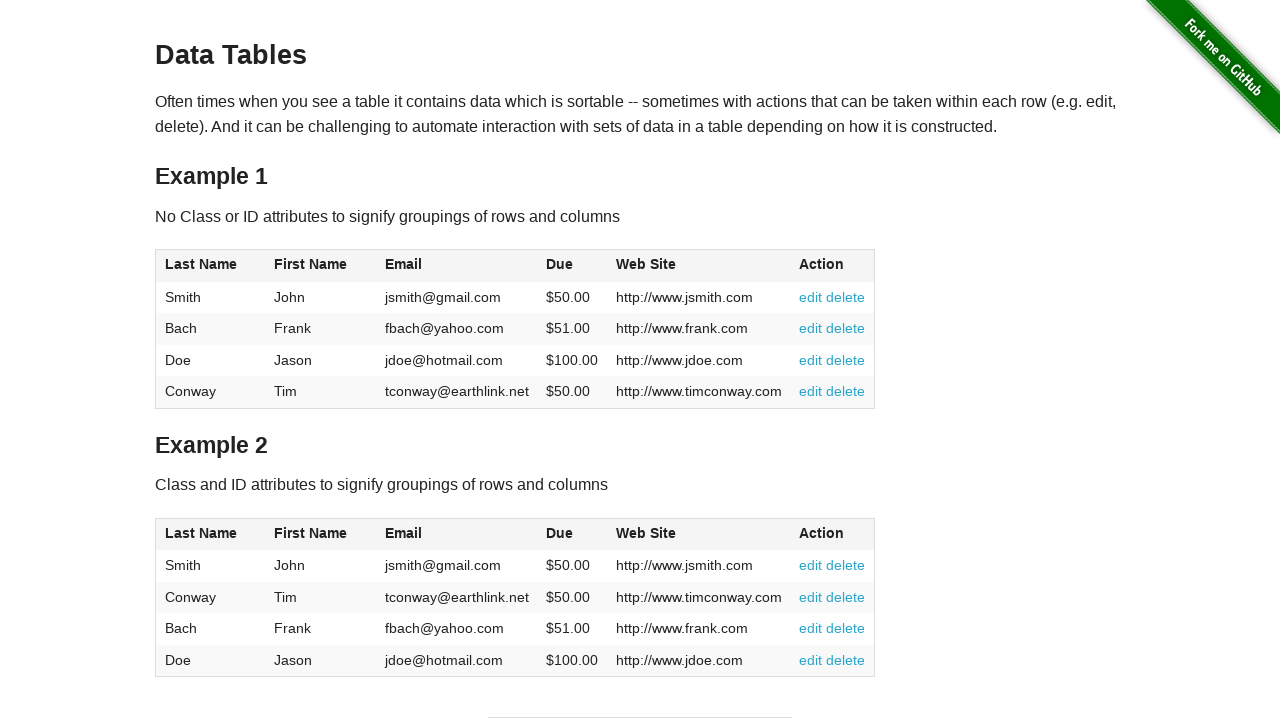

Extracted dues values from table2: ['$50.00', '$50.00', '$51.00', '$100.00']
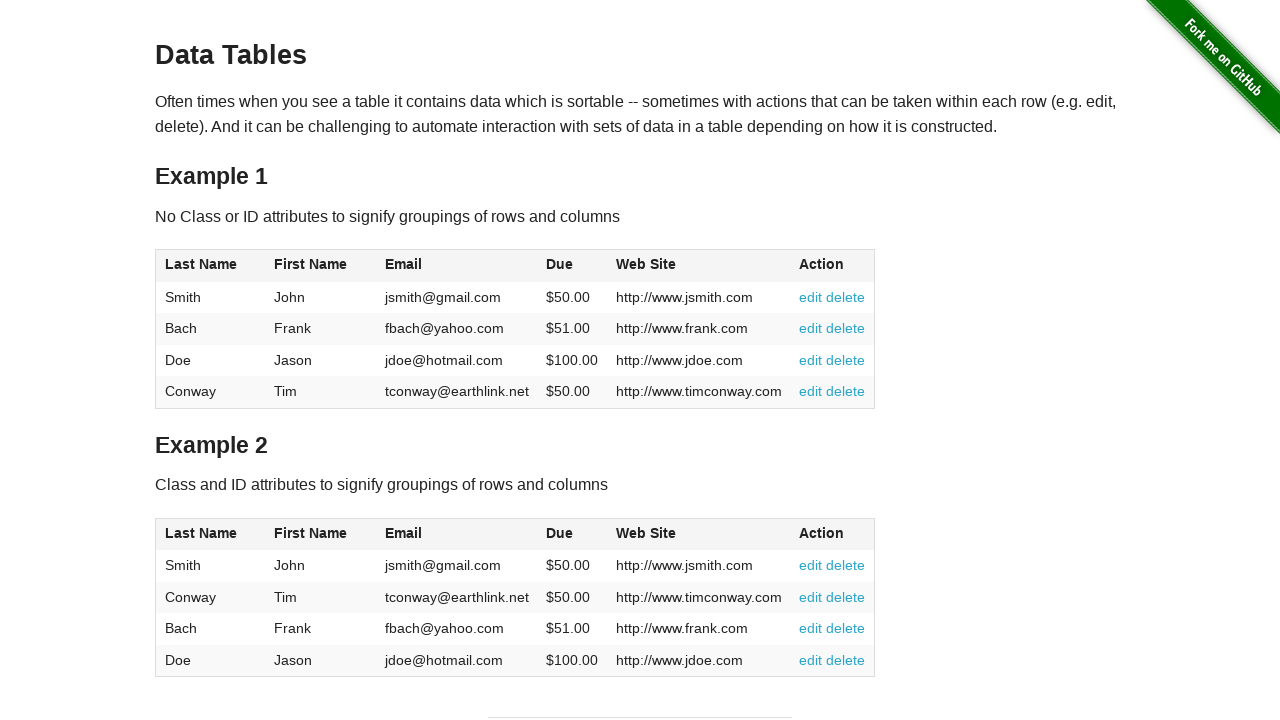

Verified dues values are sorted in ascending order
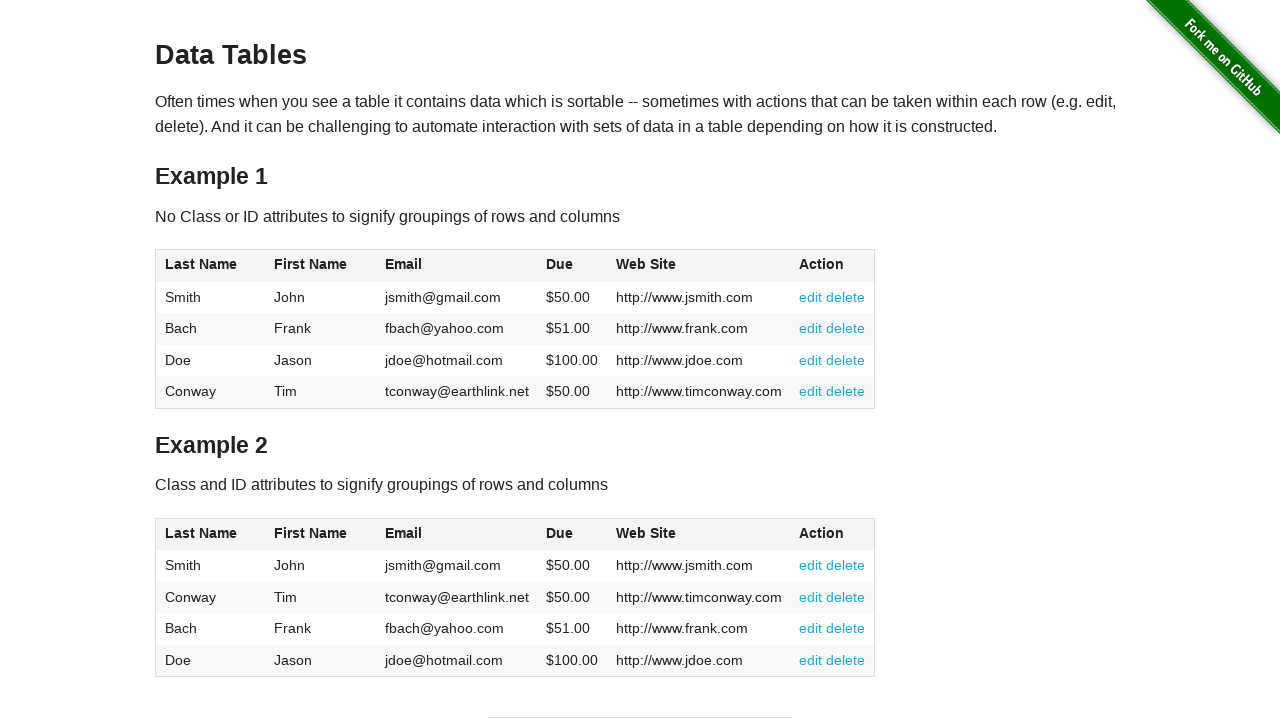

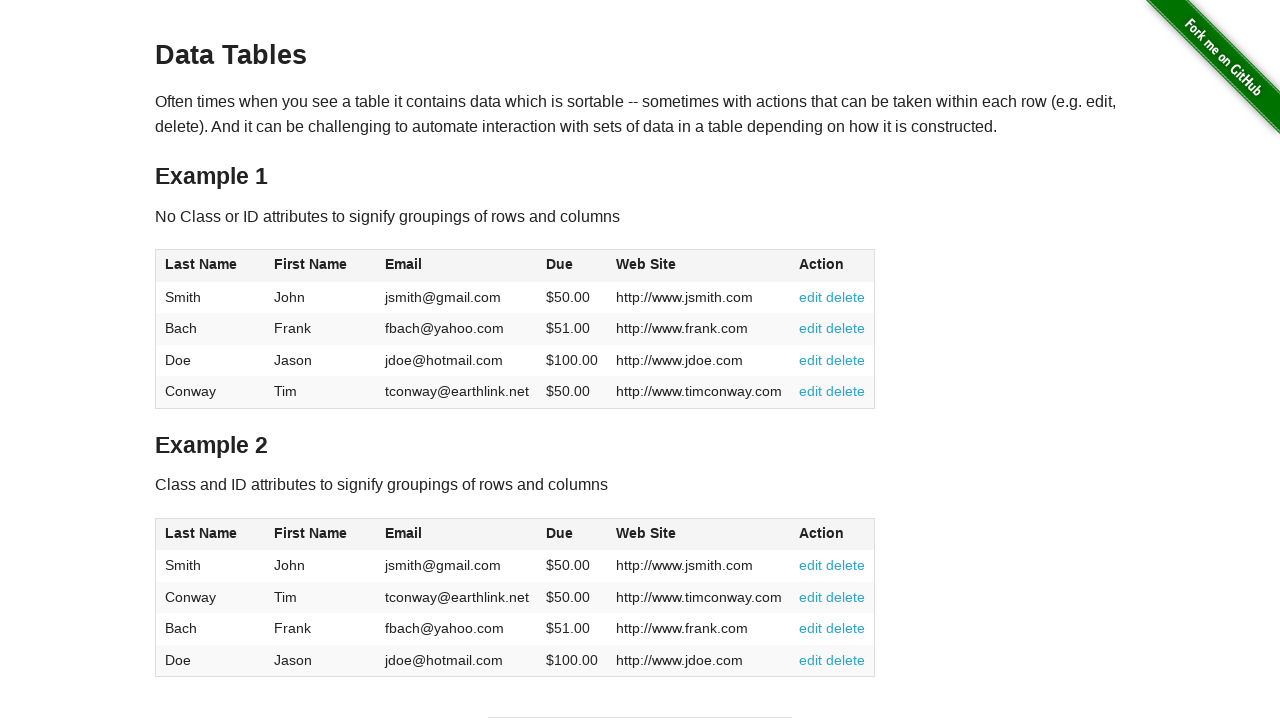